Navigates to a training course page on Greens Technology website, maximizes the browser window, and verifies the page loads correctly by checking the URL and title.

Starting URL: http://www.greenstechnologys.com/flutter-and-dart-training-in-chennai.html

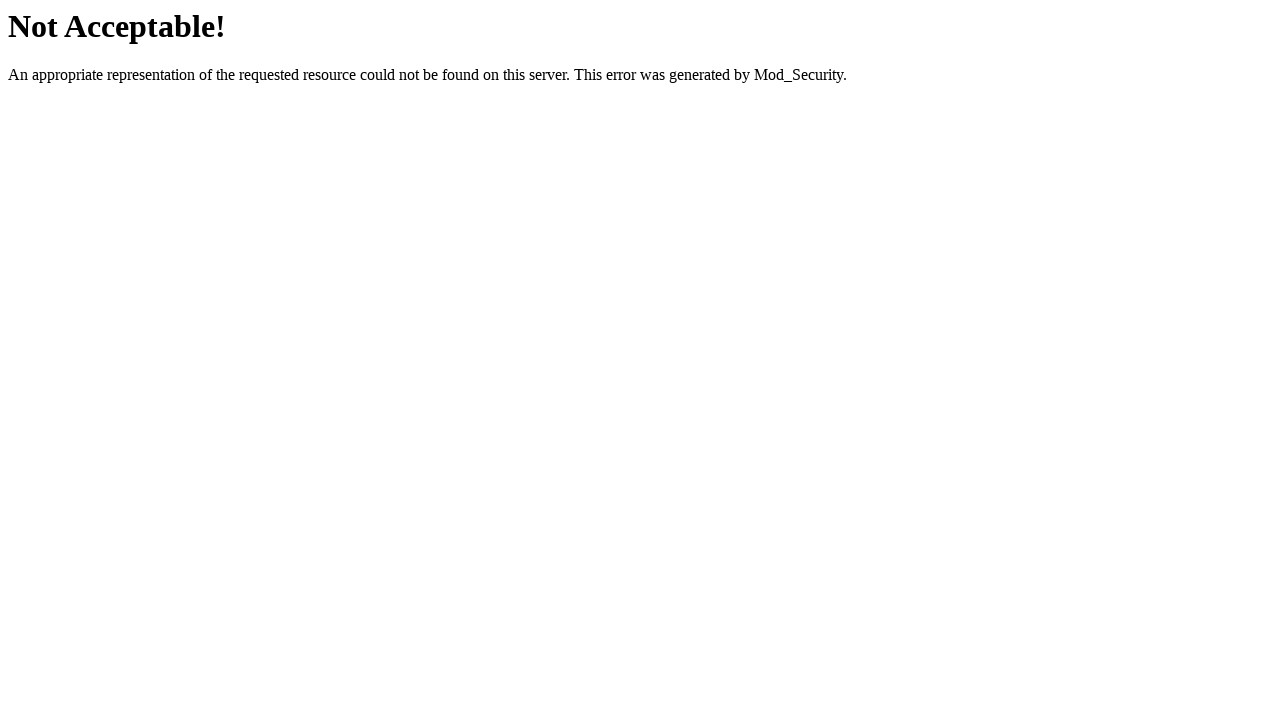

Maximized browser window to 1920x1080
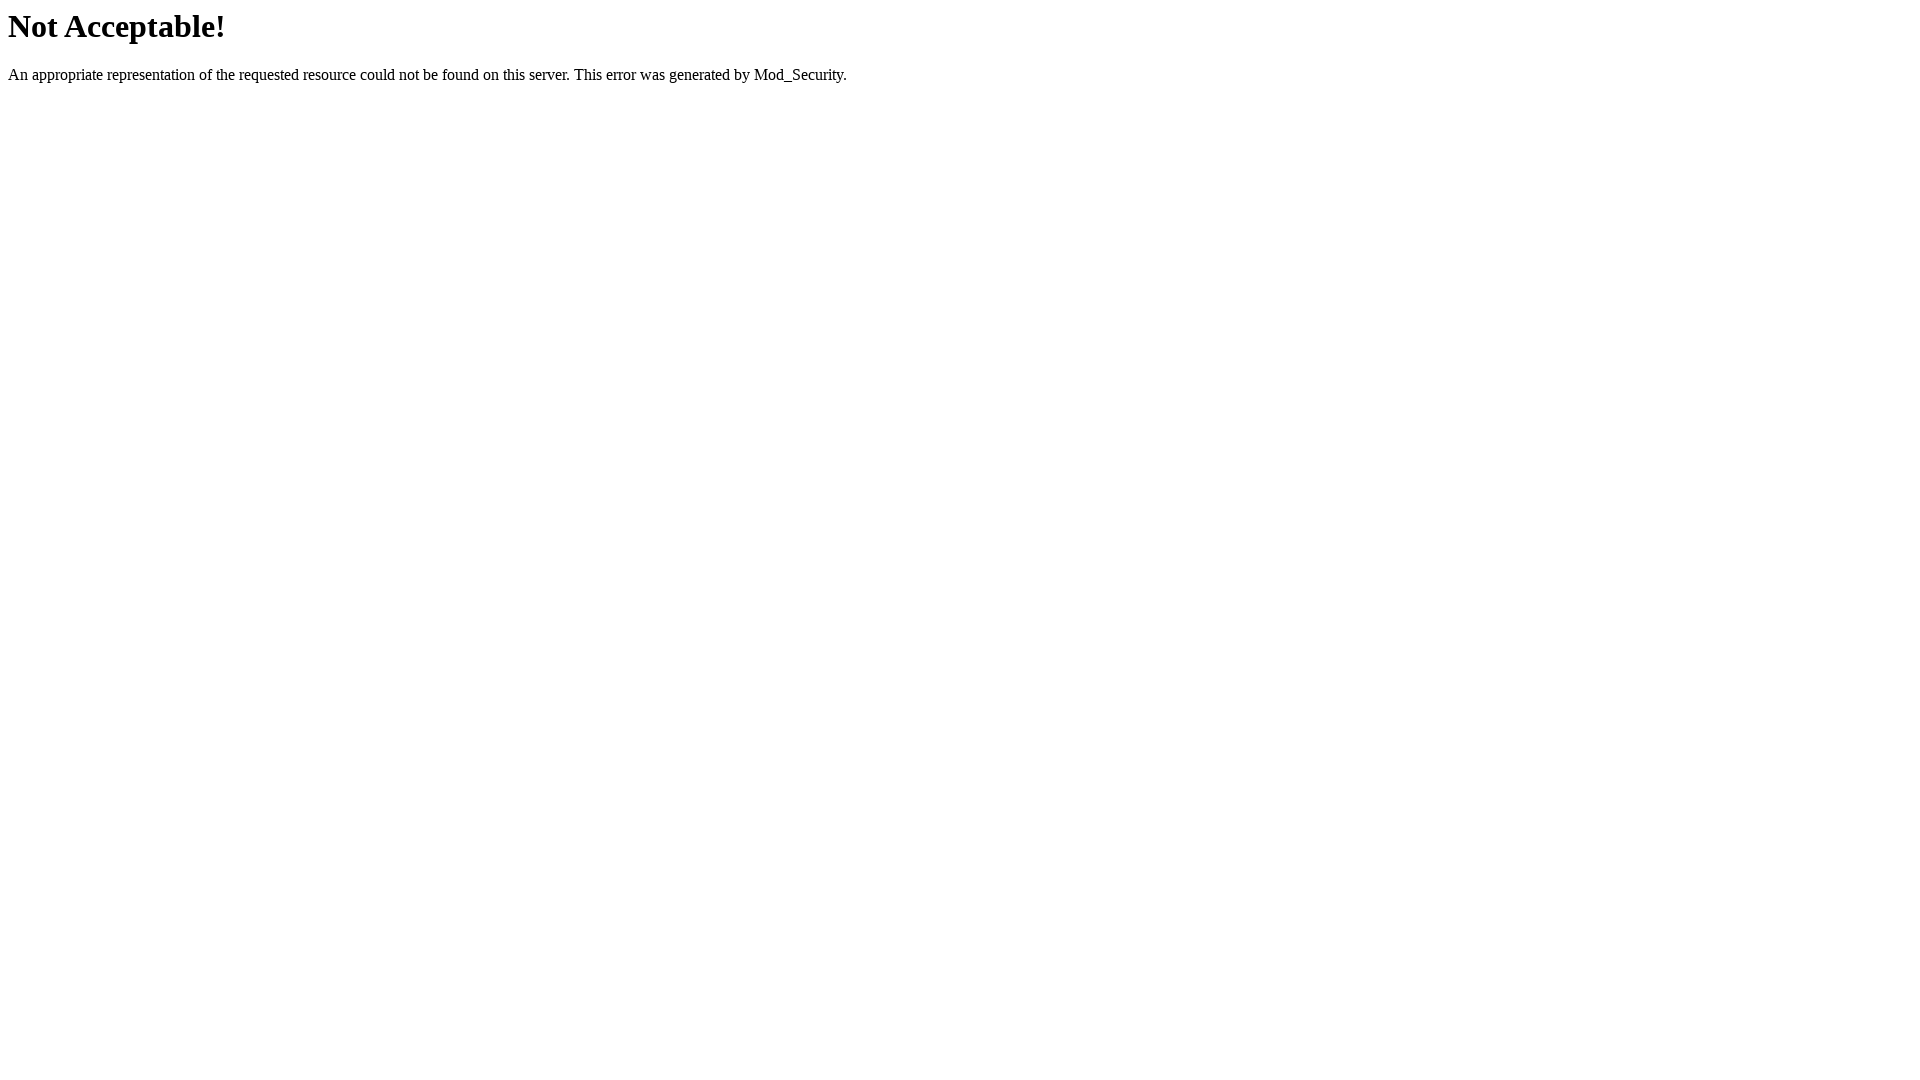

Waited for page to reach domcontentloaded state
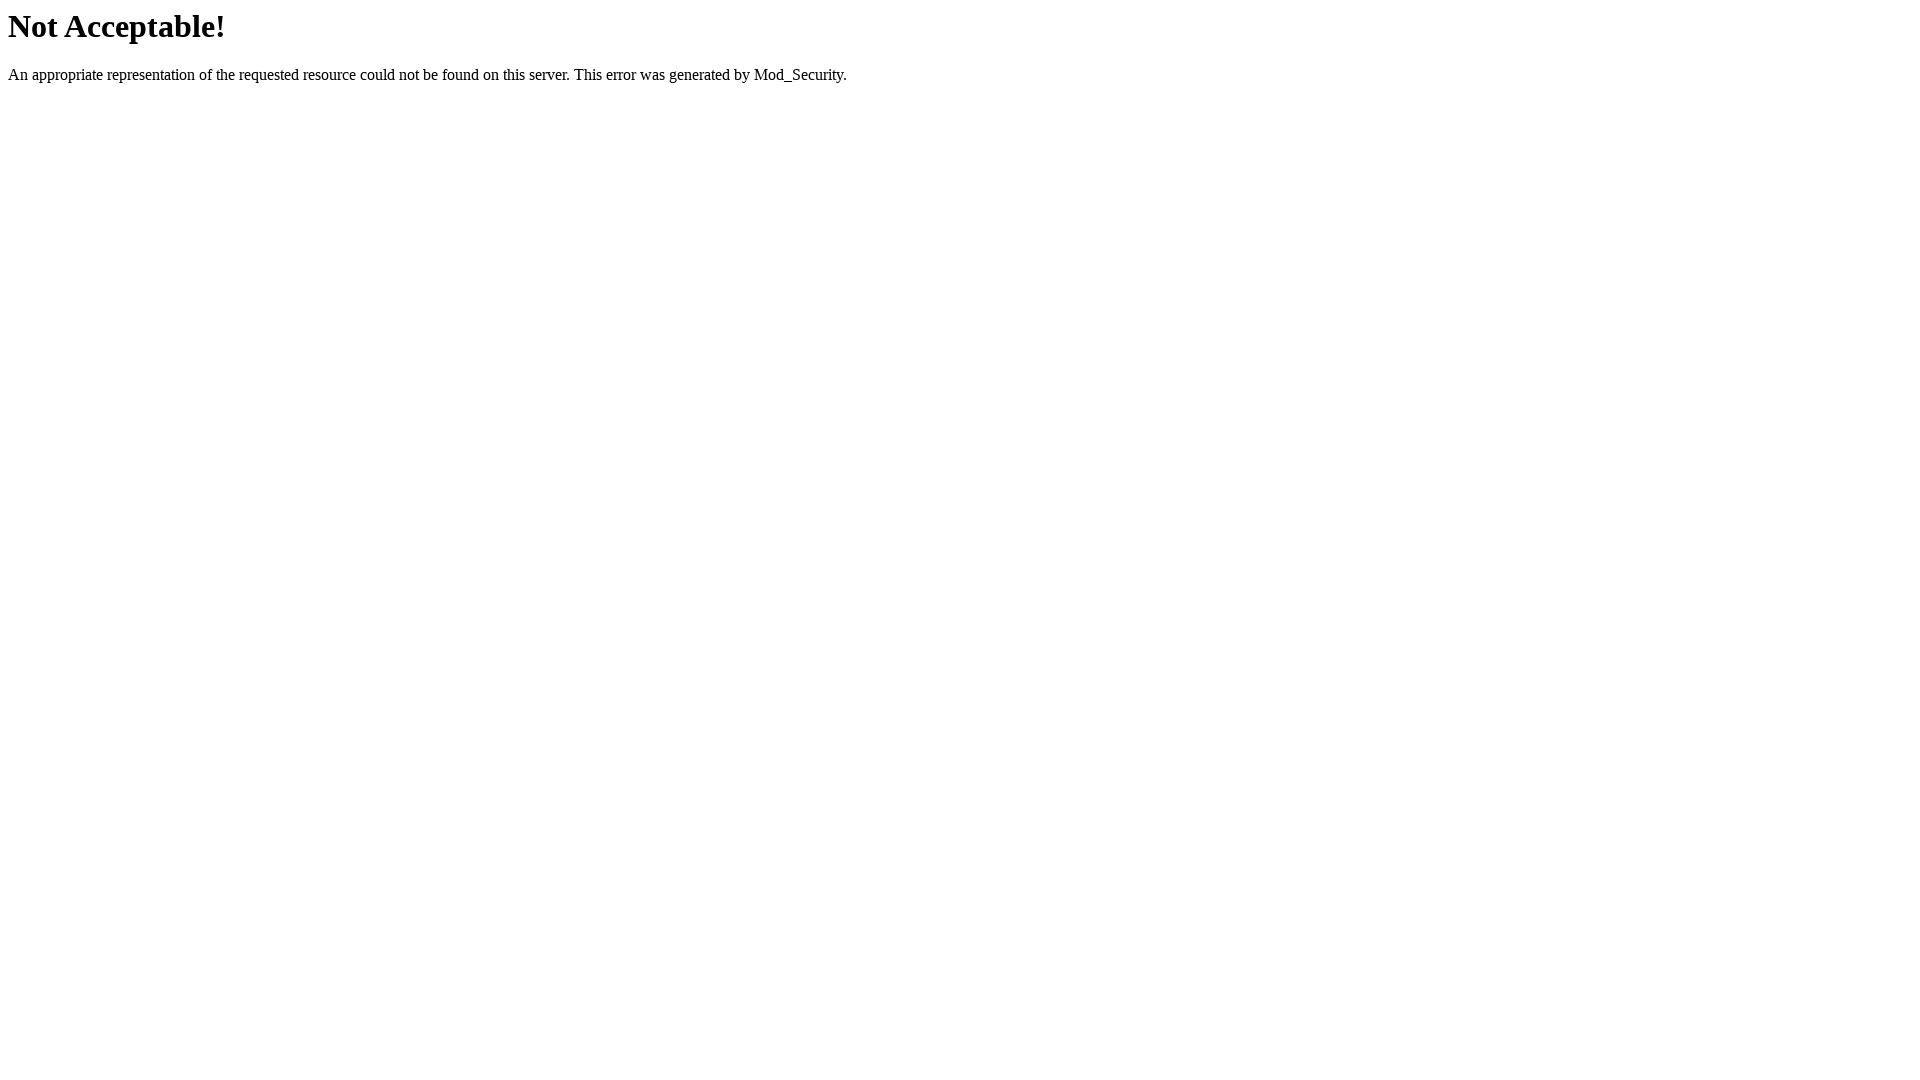

Retrieved current URL: http://www.greenstechnologys.com/flutter-and-dart-training-in-chennai.html
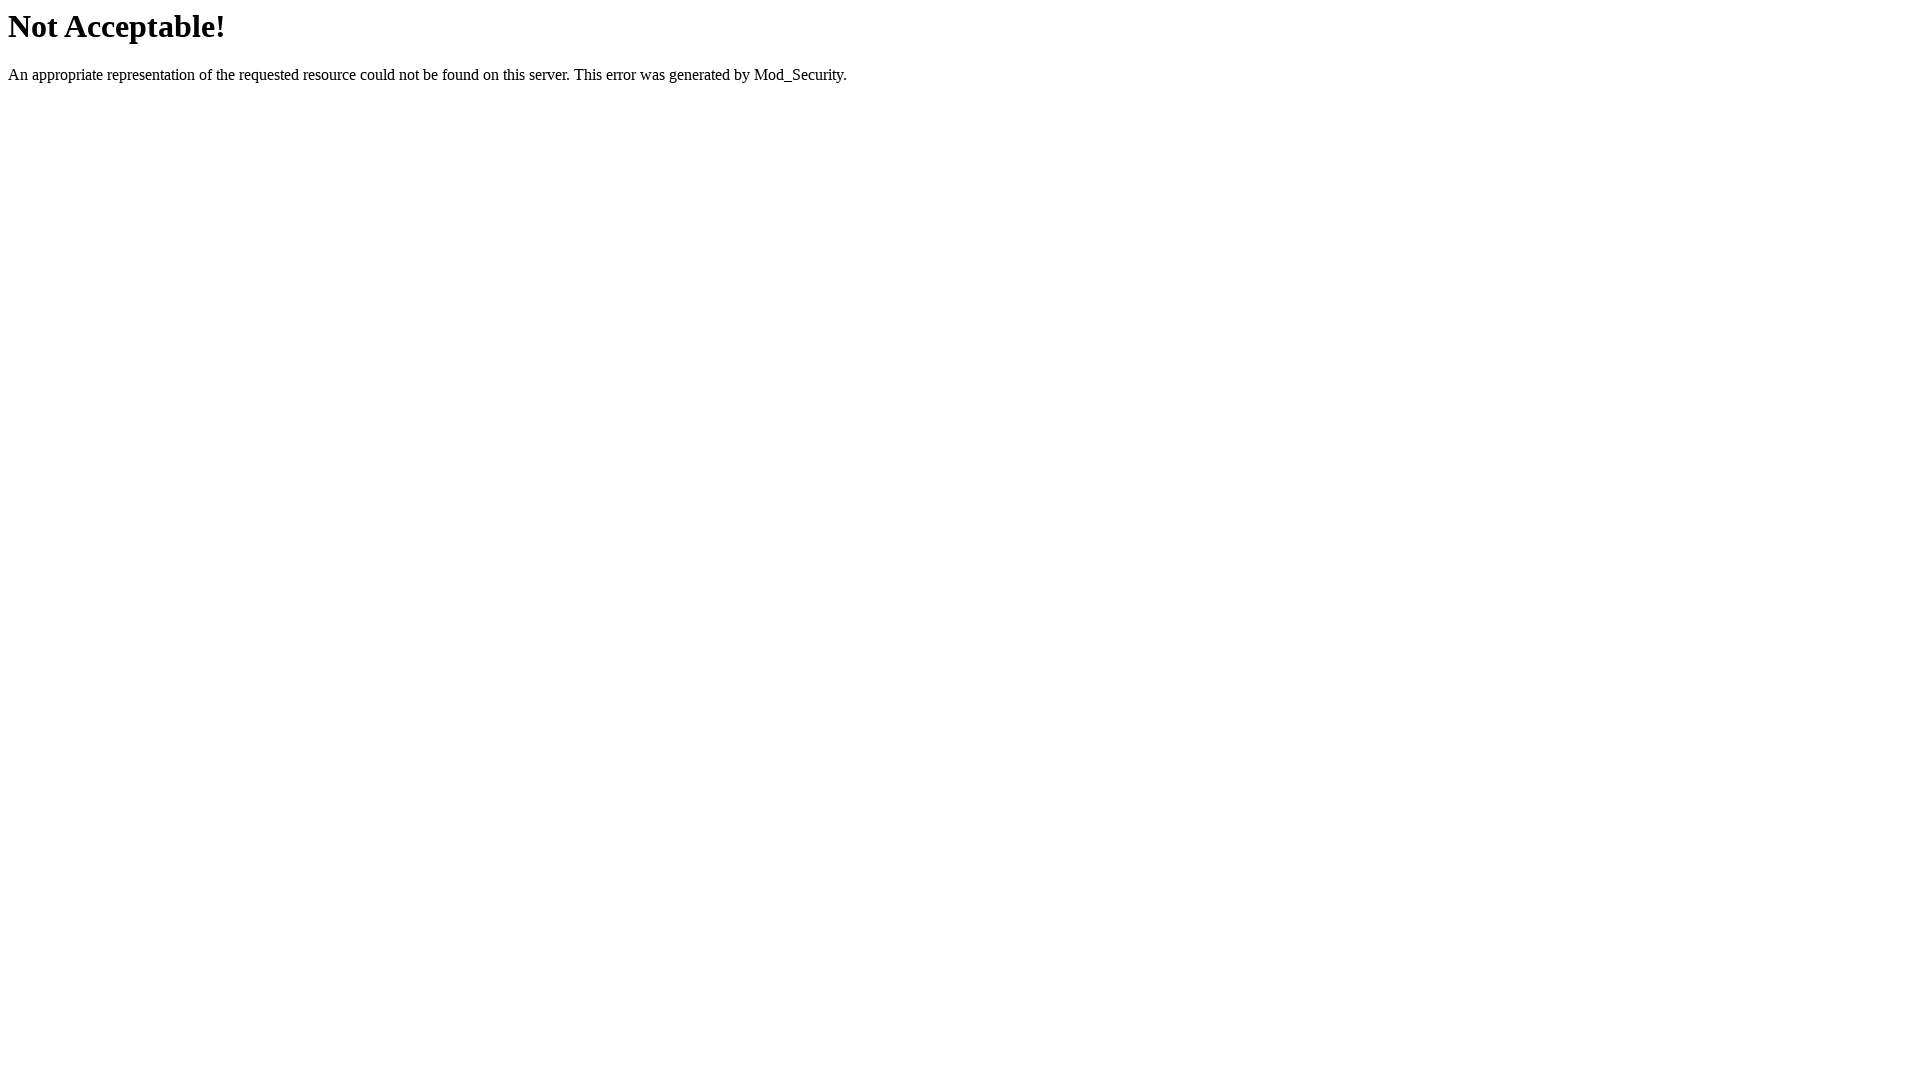

Retrieved page title: Not Acceptable!
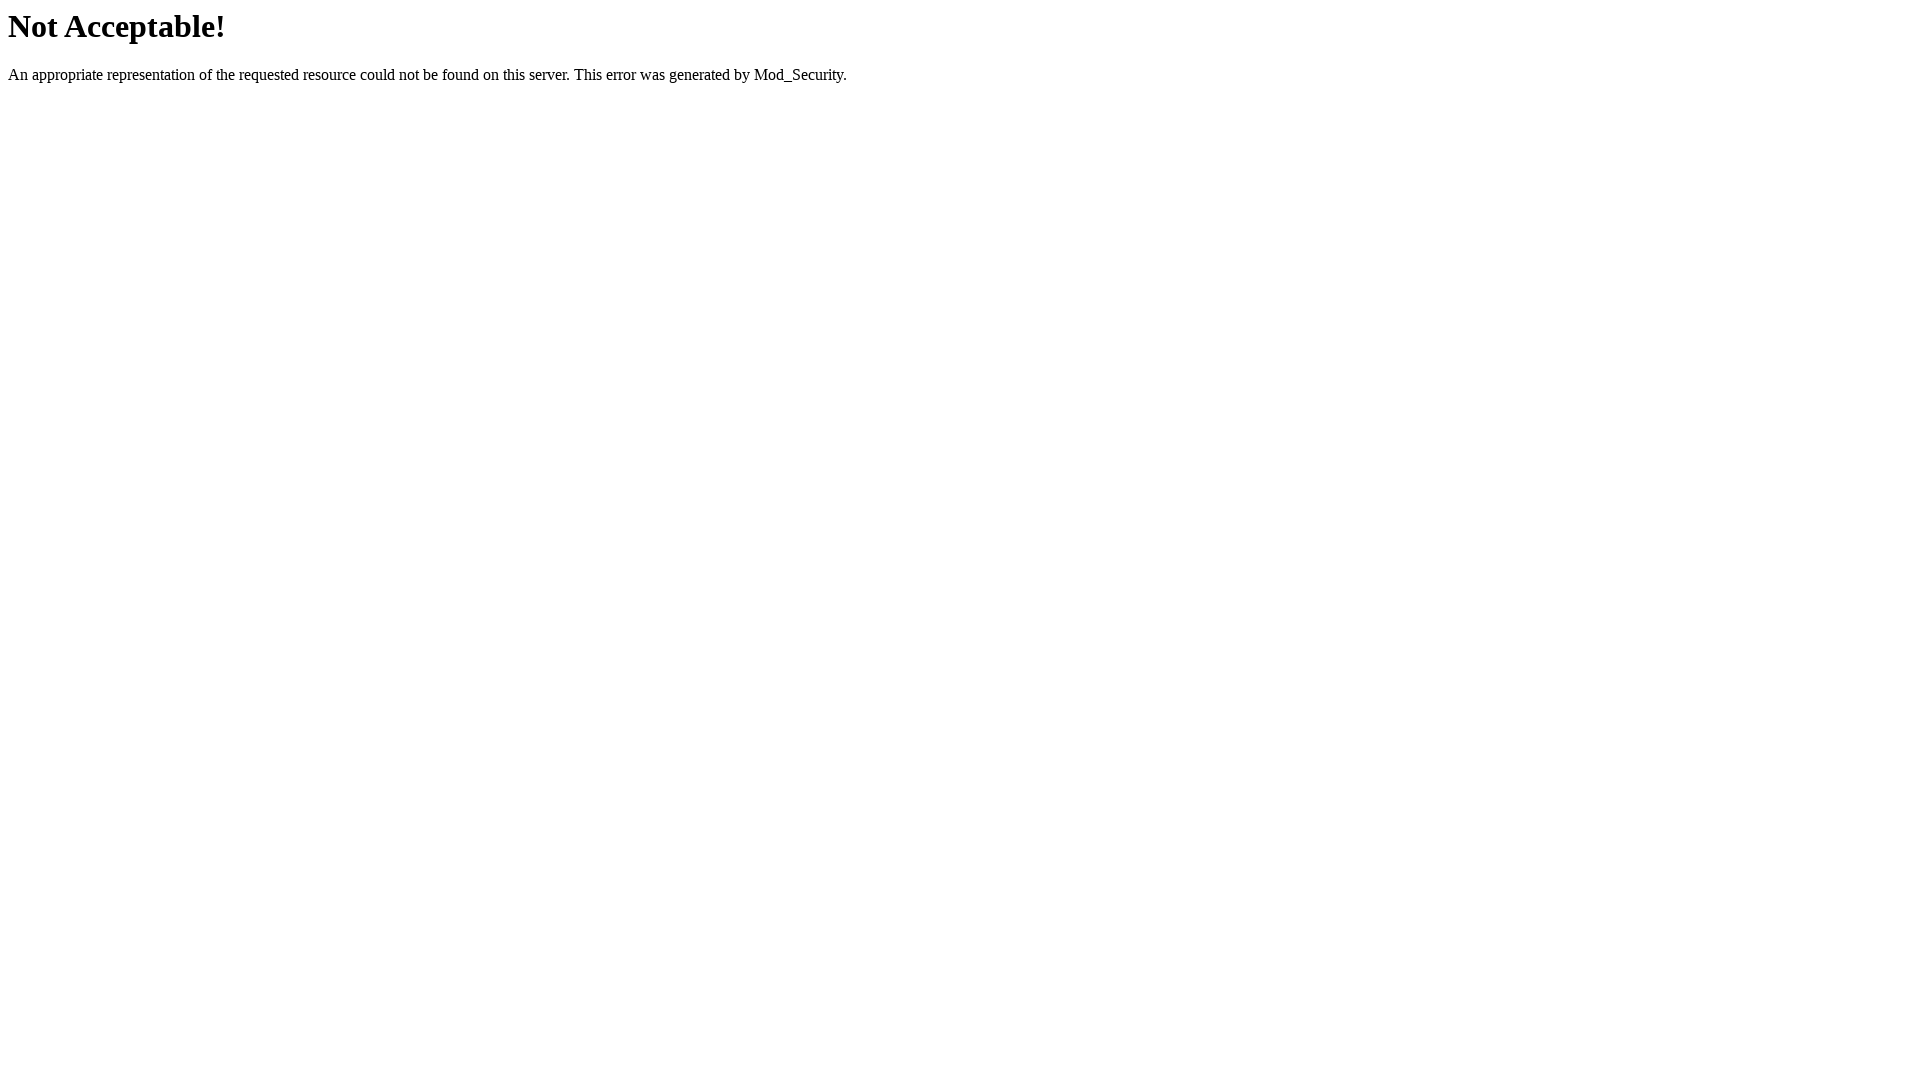

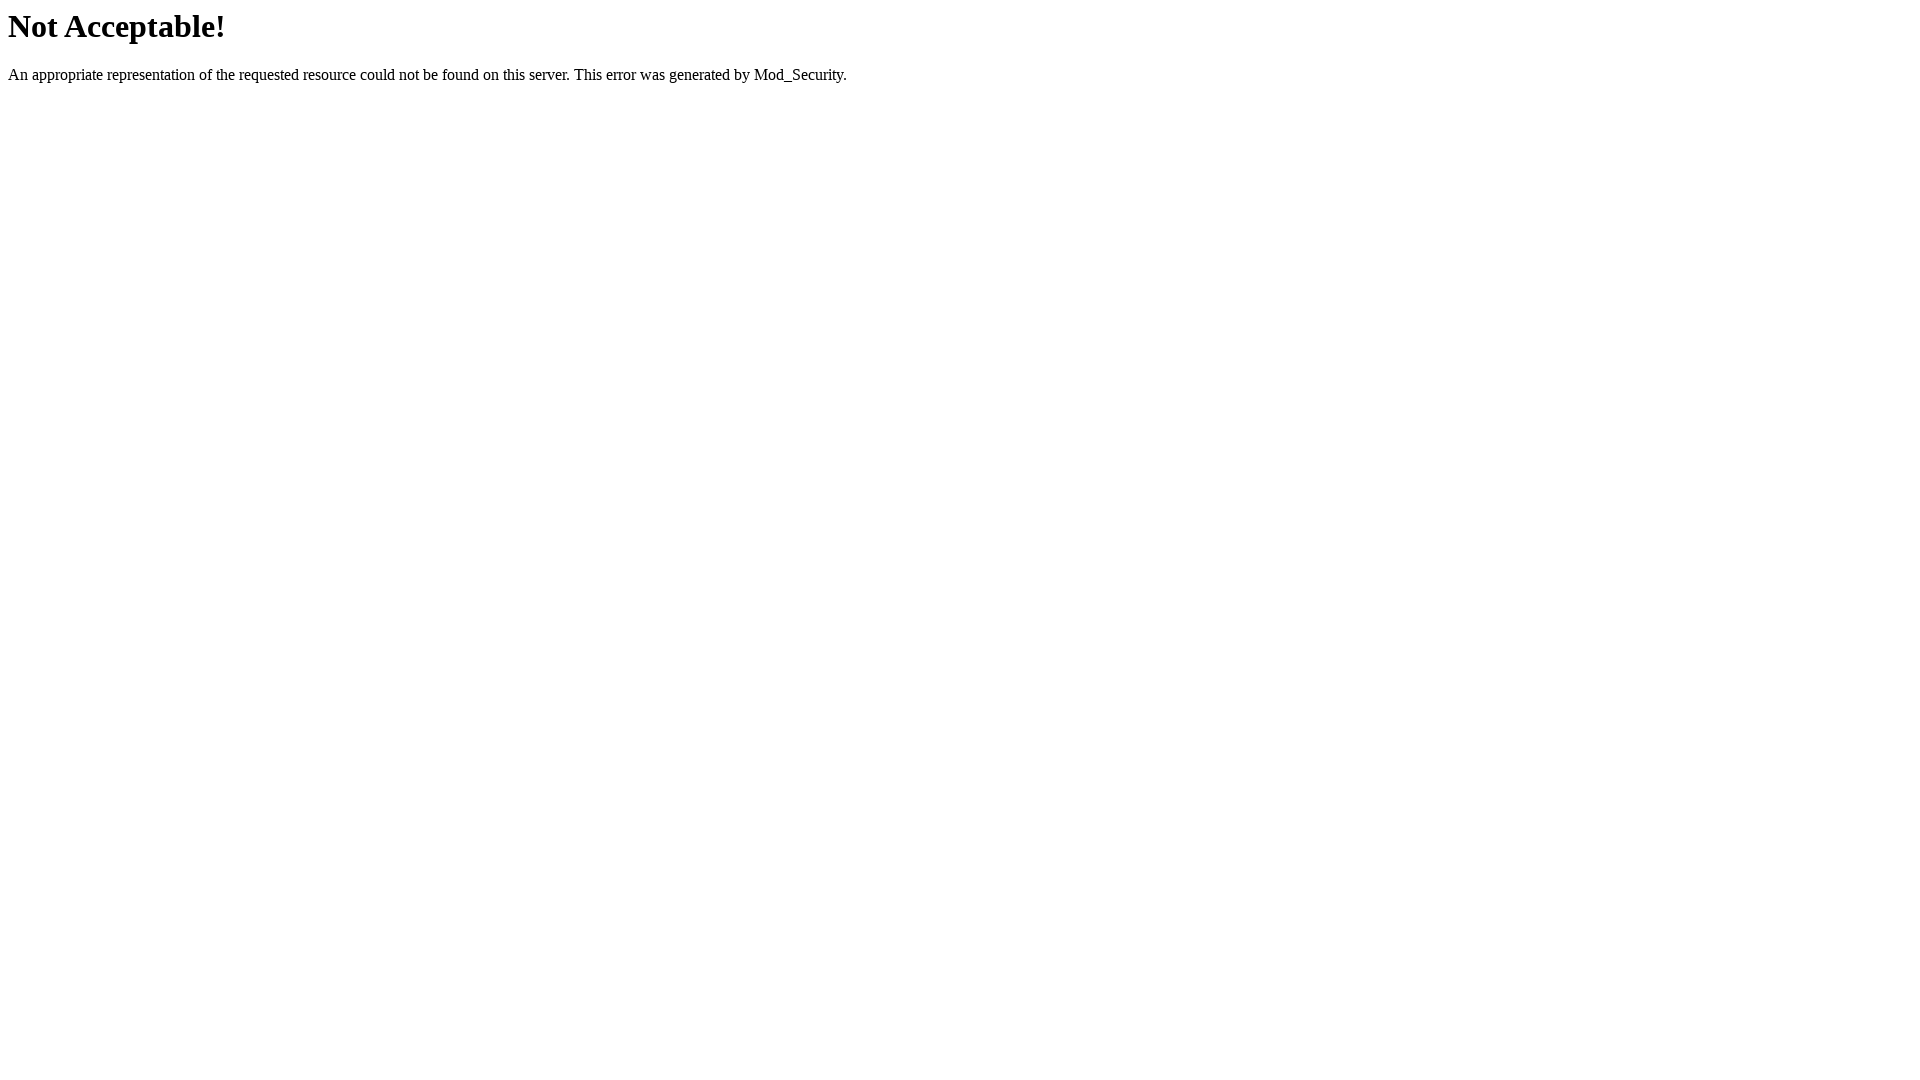